Visits the Playwright documentation homepage and clicks on the "Get started" link to navigate to the getting started guide

Starting URL: https://playwright.dev

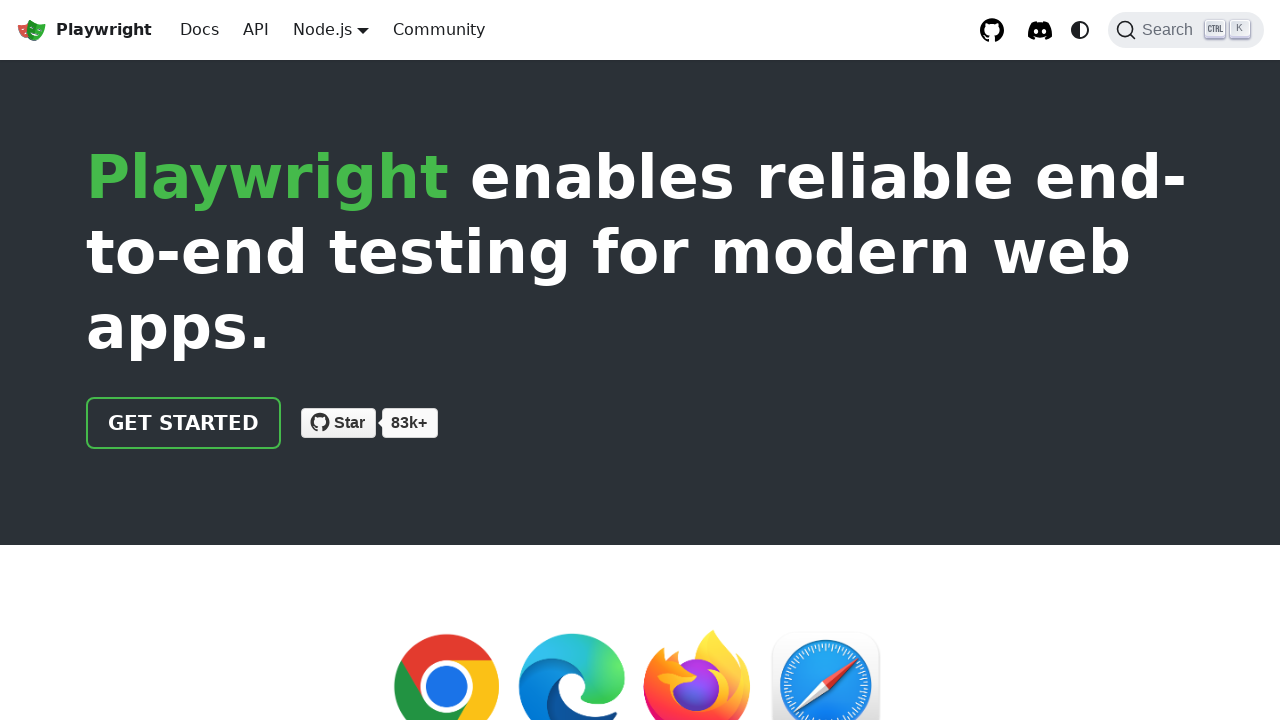

Navigated to Playwright documentation homepage
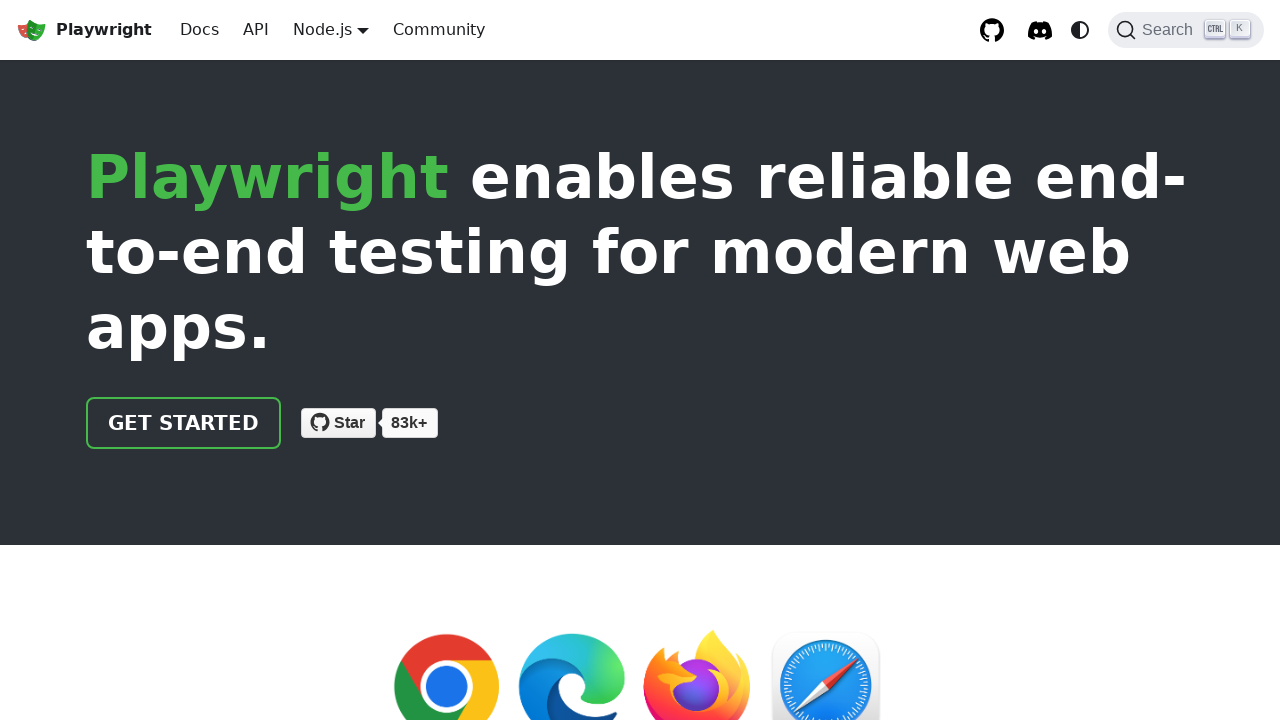

Clicked on 'Get started' link to navigate to getting started guide at (184, 423) on internal:role=link[name="Get started"i]
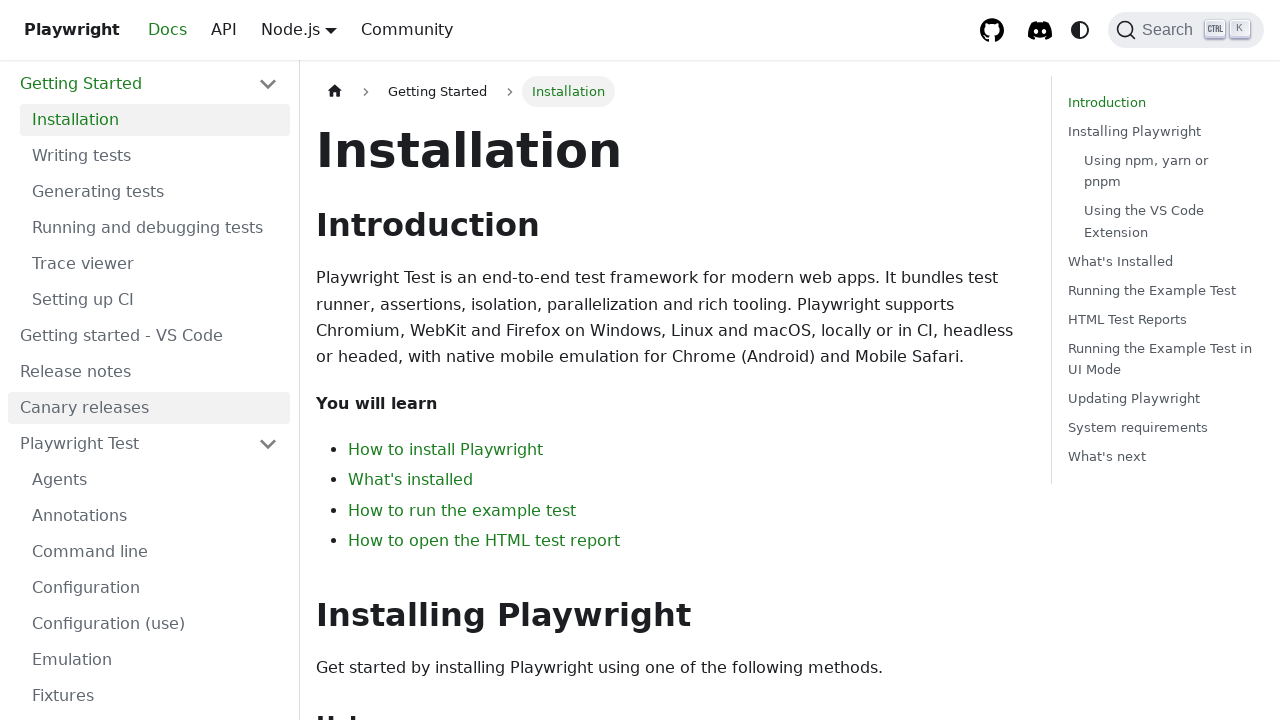

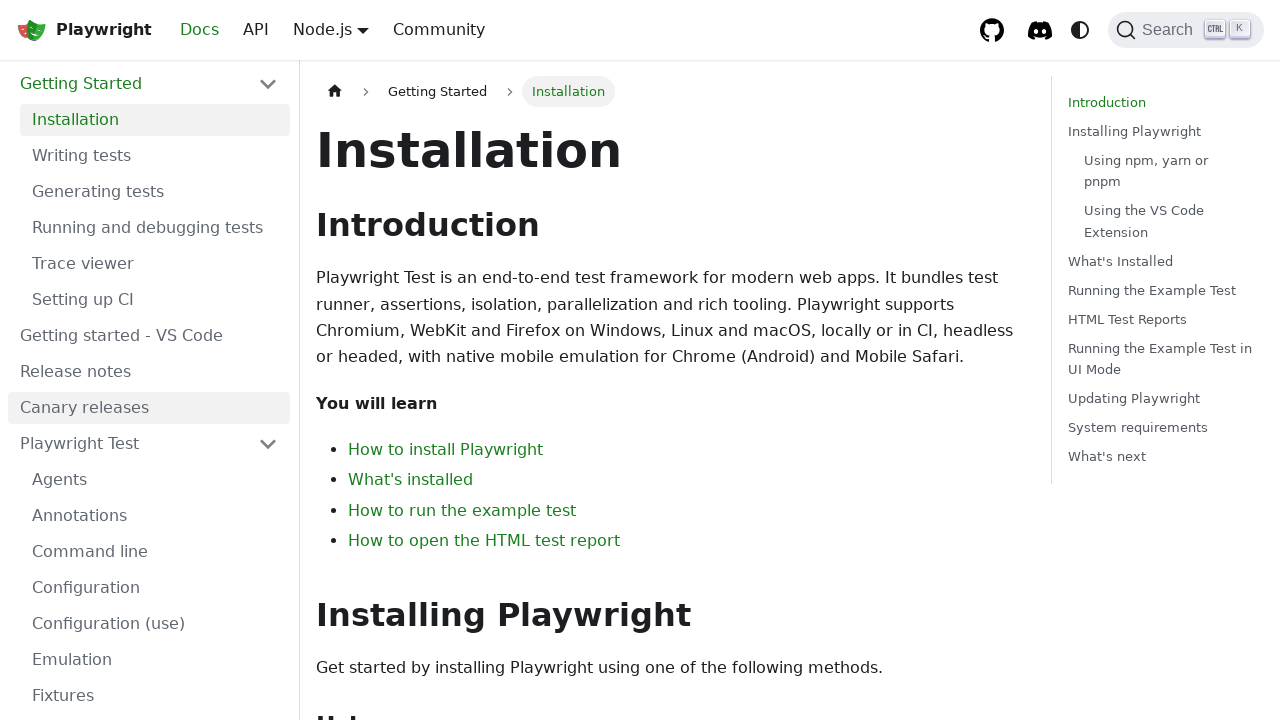